Tests filtering to display all todo items regardless of completion status

Starting URL: https://demo.playwright.dev/todomvc

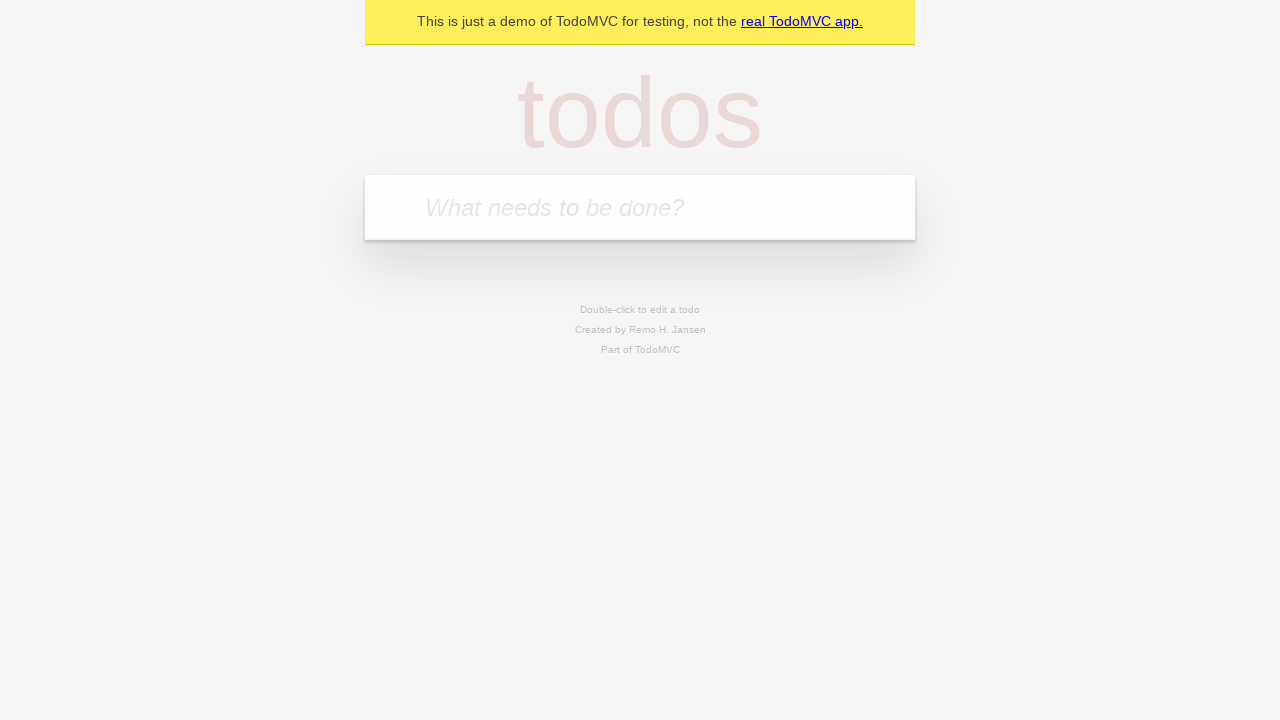

Filled todo input with 'buy some cheese' on internal:attr=[placeholder="What needs to be done?"i]
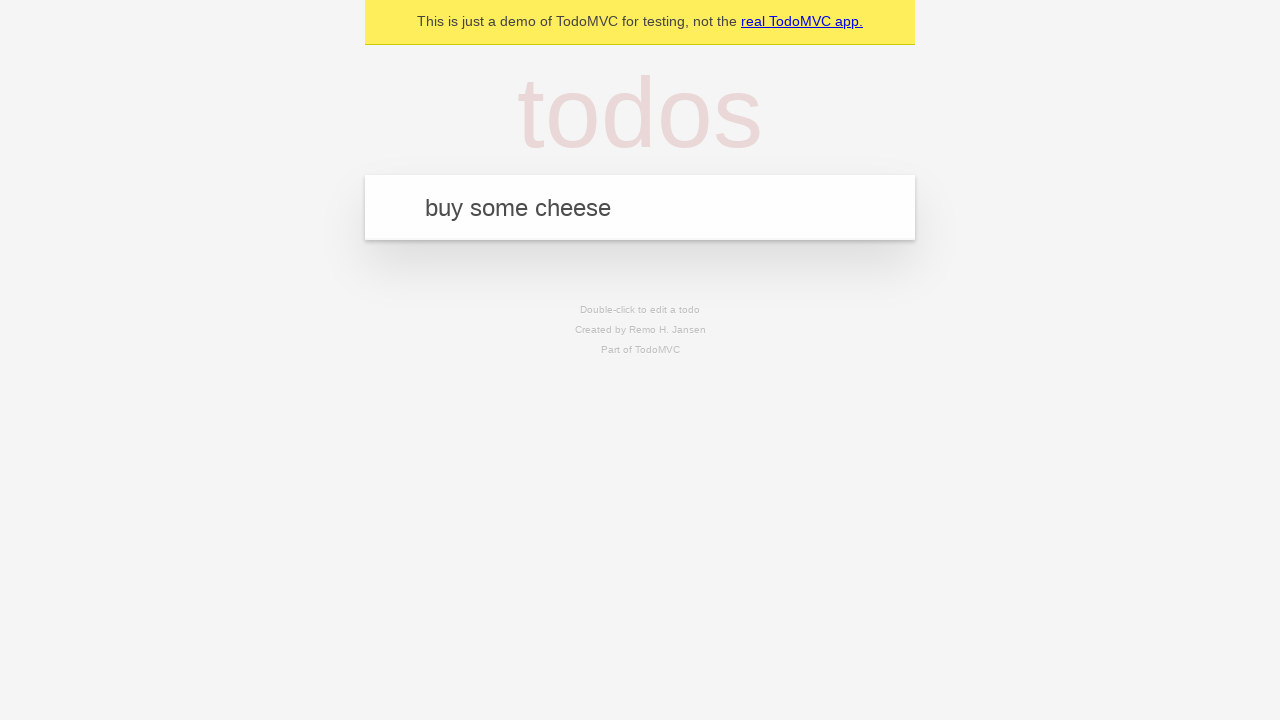

Pressed Enter to create first todo item on internal:attr=[placeholder="What needs to be done?"i]
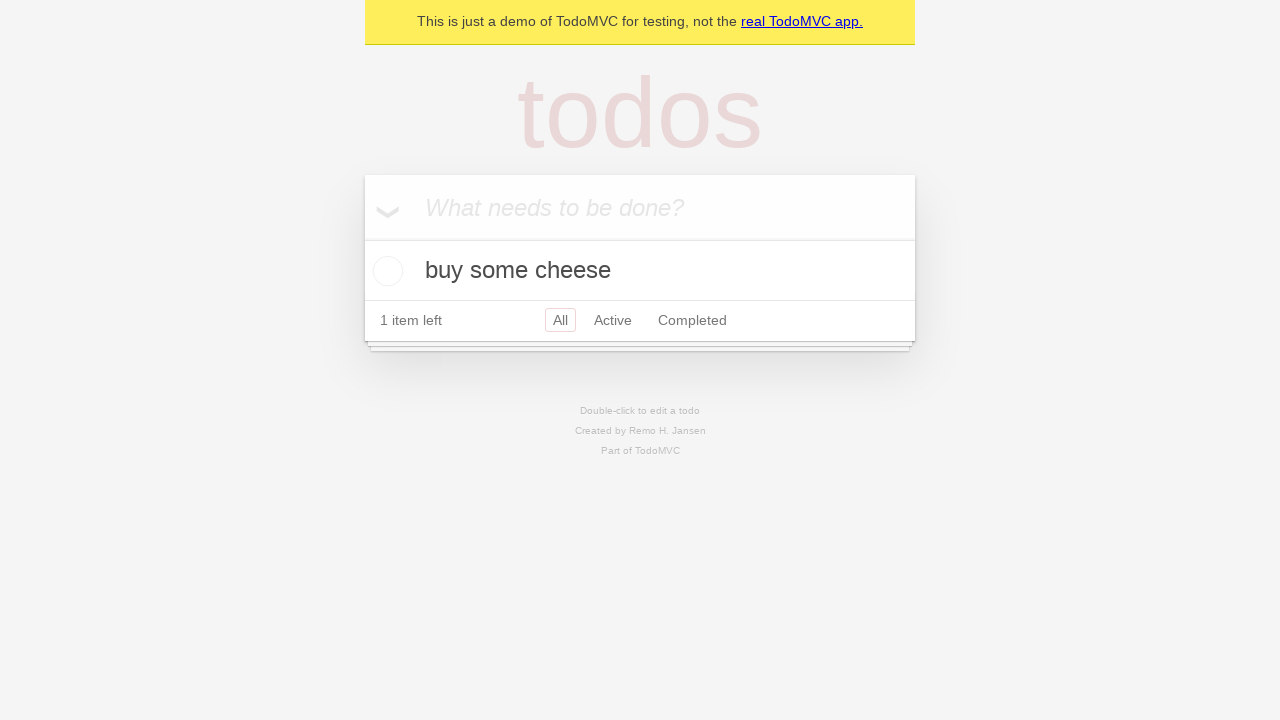

Filled todo input with 'feed the cat' on internal:attr=[placeholder="What needs to be done?"i]
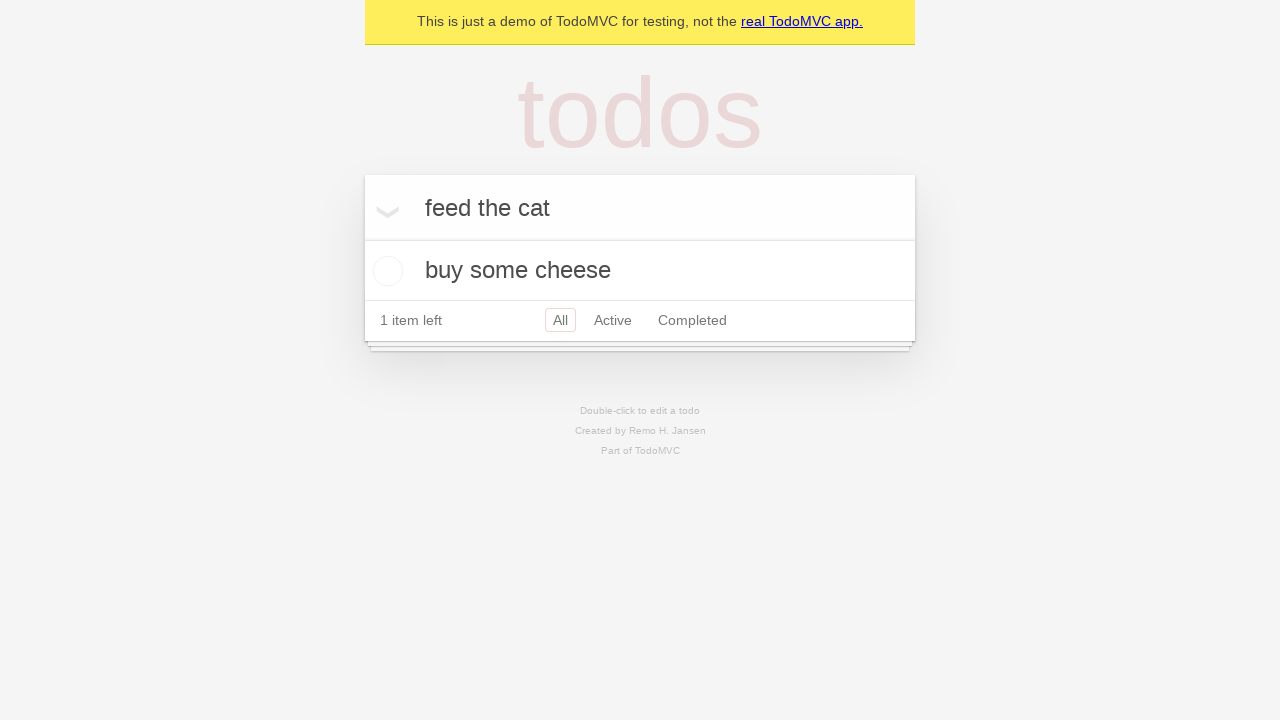

Pressed Enter to create second todo item on internal:attr=[placeholder="What needs to be done?"i]
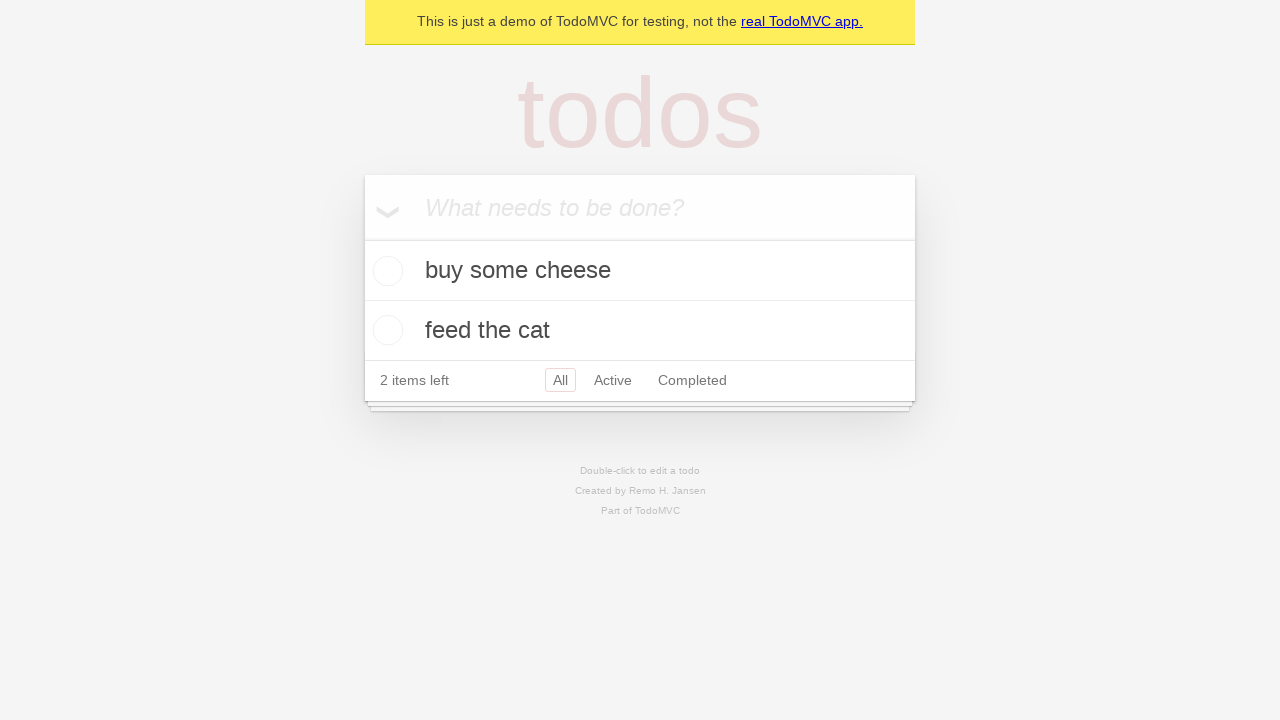

Filled todo input with 'book a doctors appointment' on internal:attr=[placeholder="What needs to be done?"i]
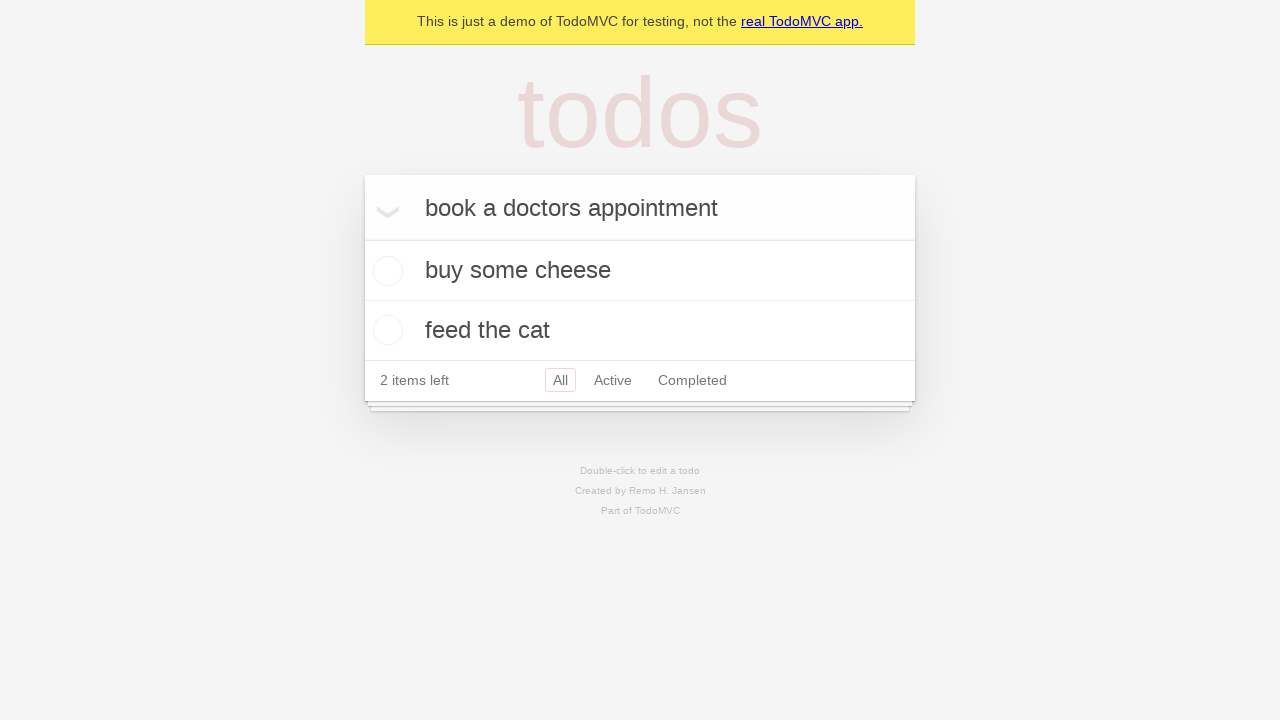

Pressed Enter to create third todo item on internal:attr=[placeholder="What needs to be done?"i]
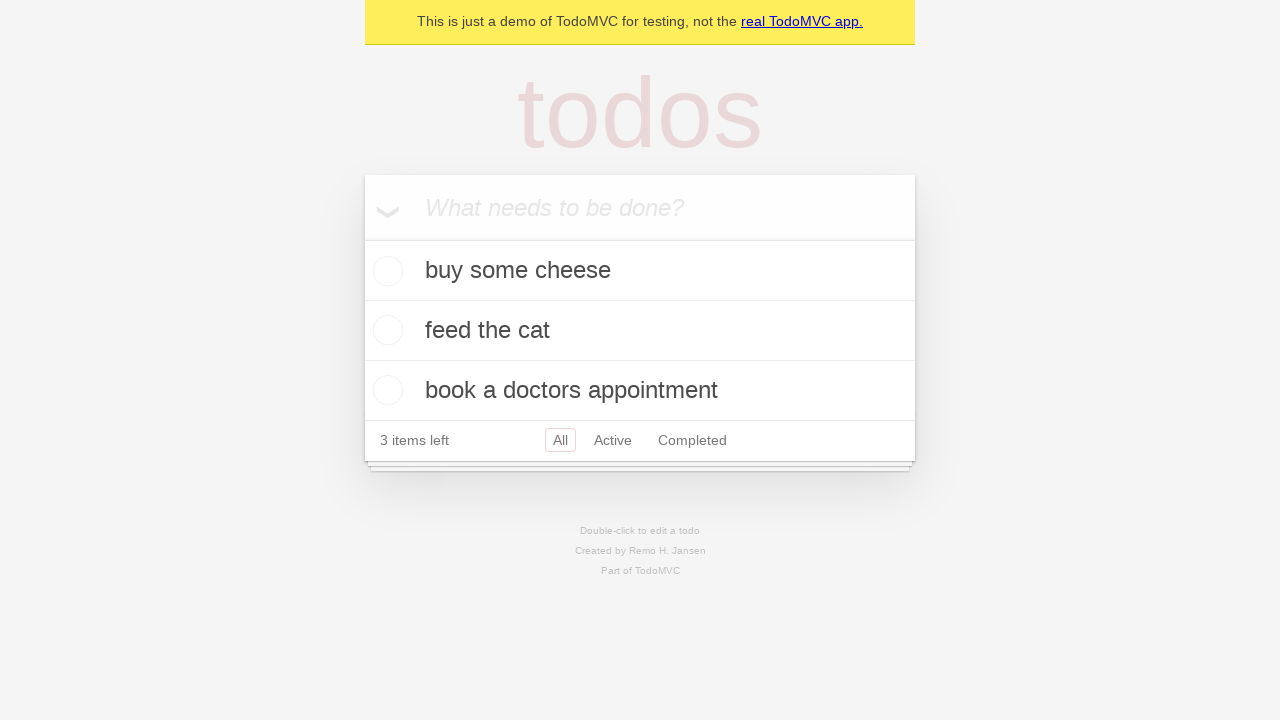

Waited for all 3 todo items to be created
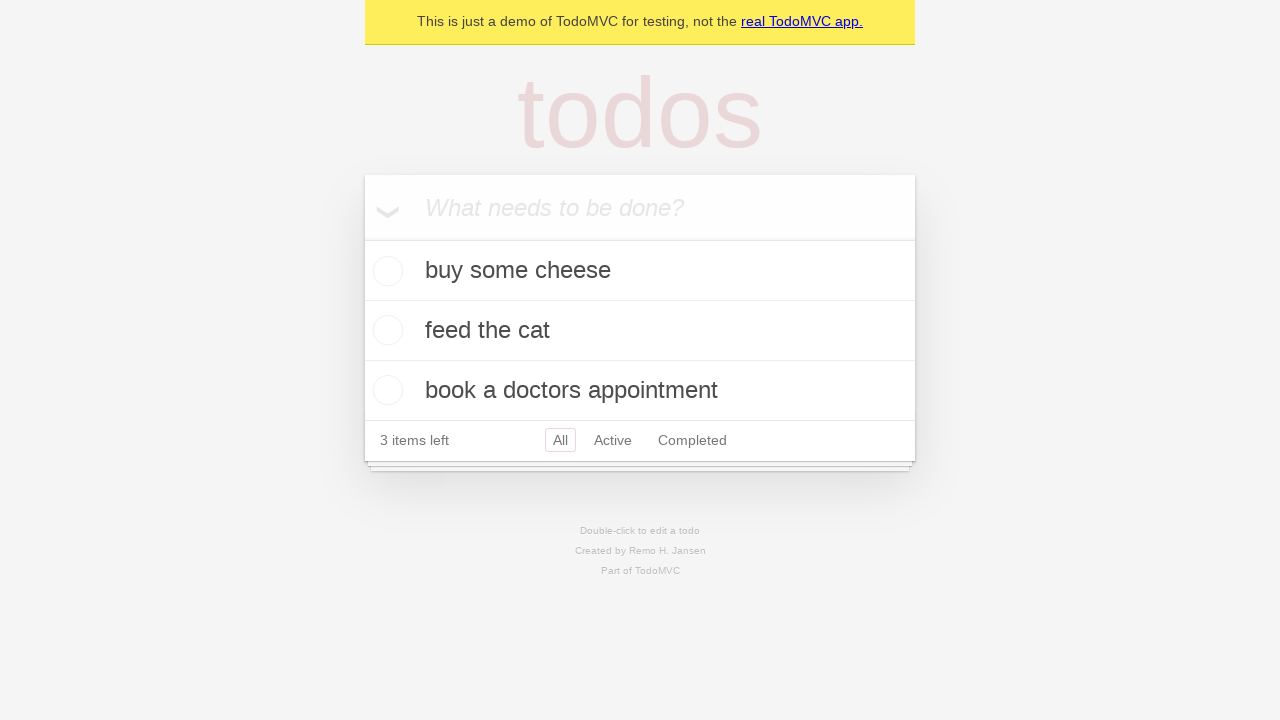

Checked the second todo item as completed at (385, 330) on internal:testid=[data-testid="todo-item"s] >> nth=1 >> internal:role=checkbox
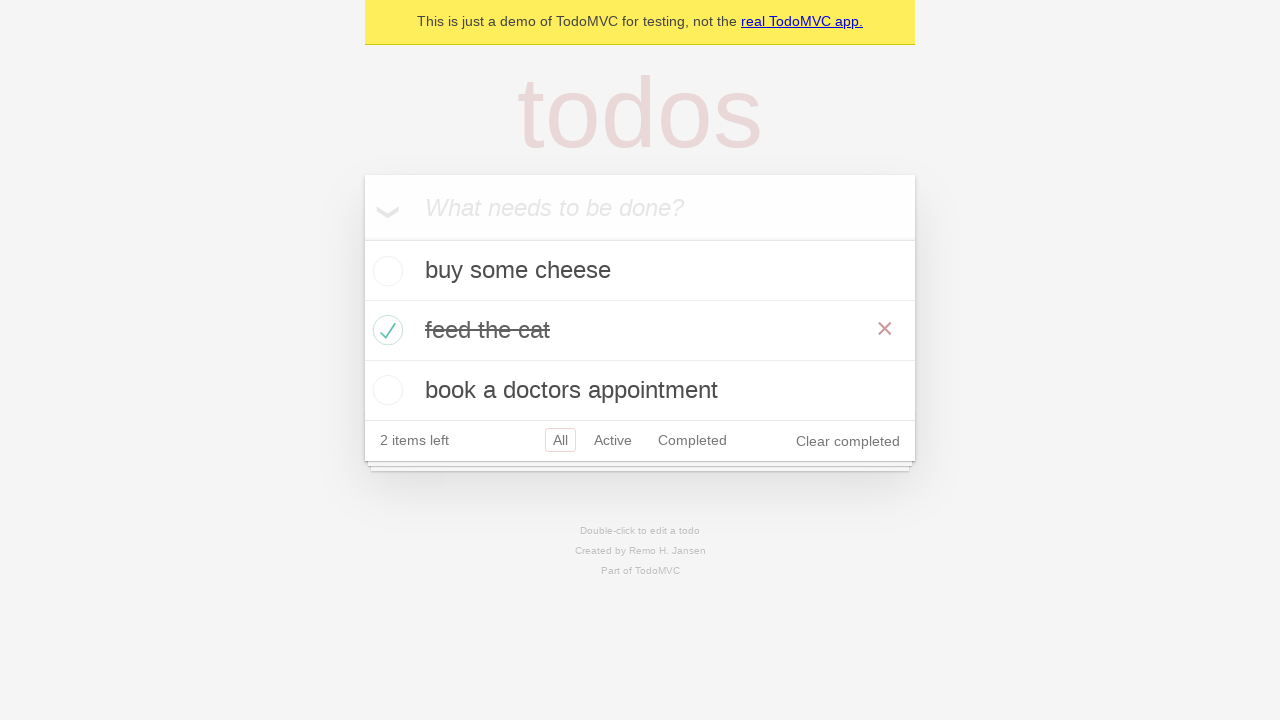

Clicked 'Active' filter to show only active items at (613, 440) on internal:role=link[name="Active"i]
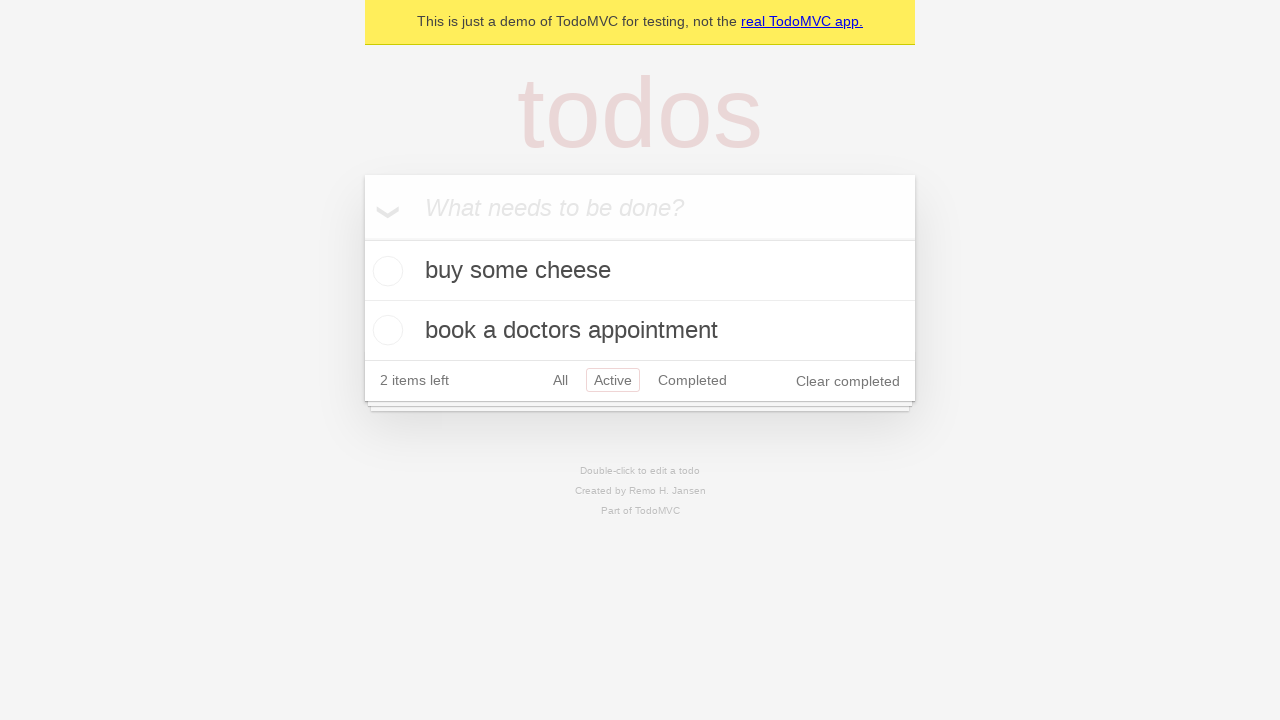

Clicked 'Completed' filter to show only completed items at (692, 380) on internal:role=link[name="Completed"i]
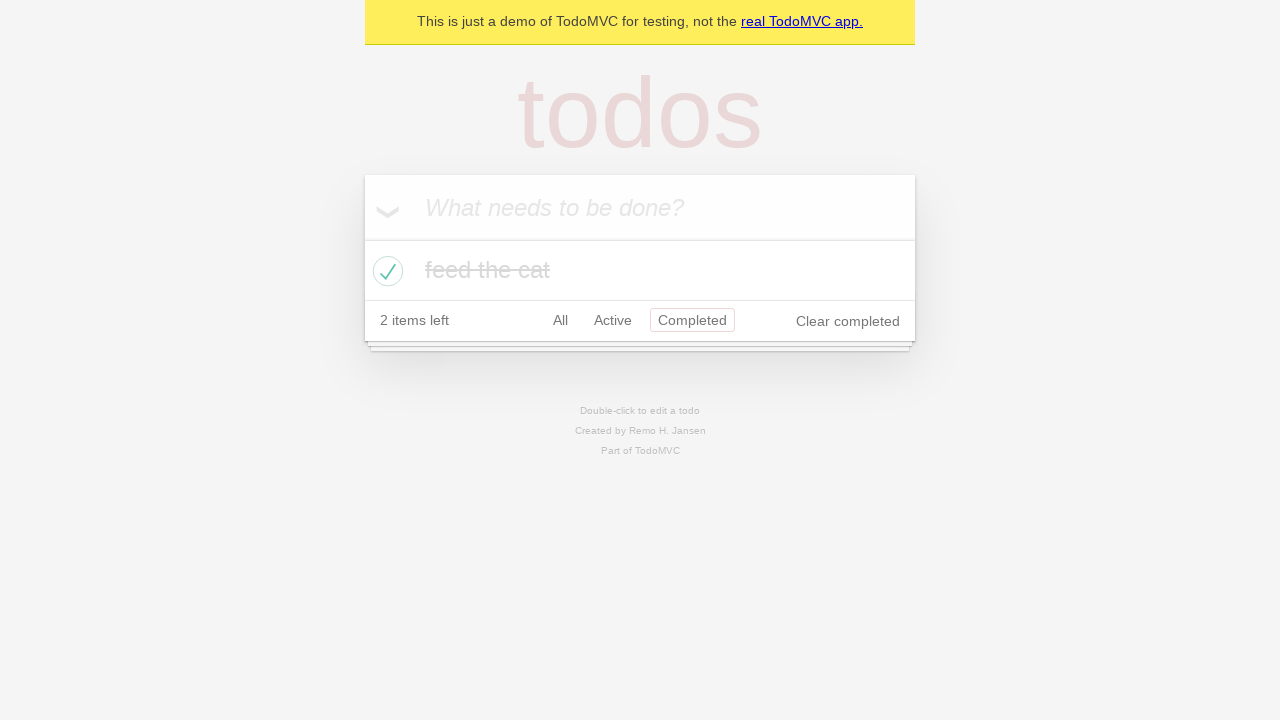

Clicked 'All' filter to display all items regardless of completion status at (560, 320) on internal:role=link[name="All"i]
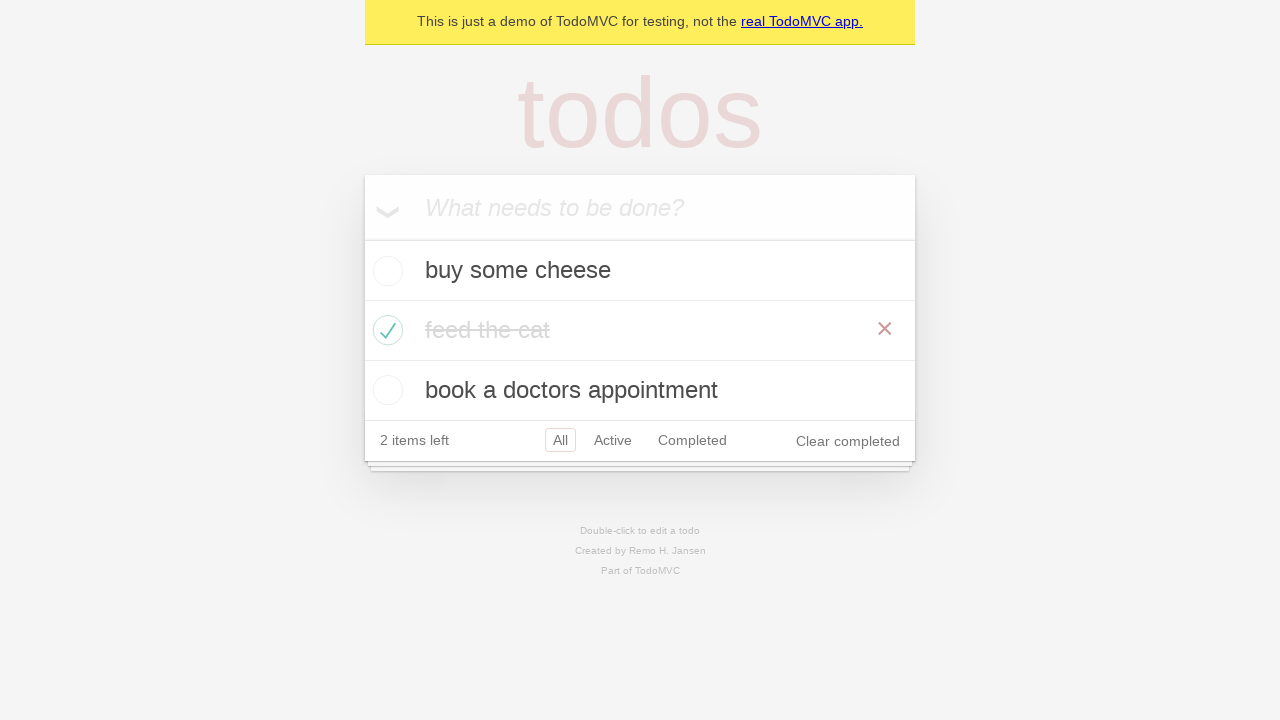

Verified that all 3 todo items are displayed after clicking 'All' filter
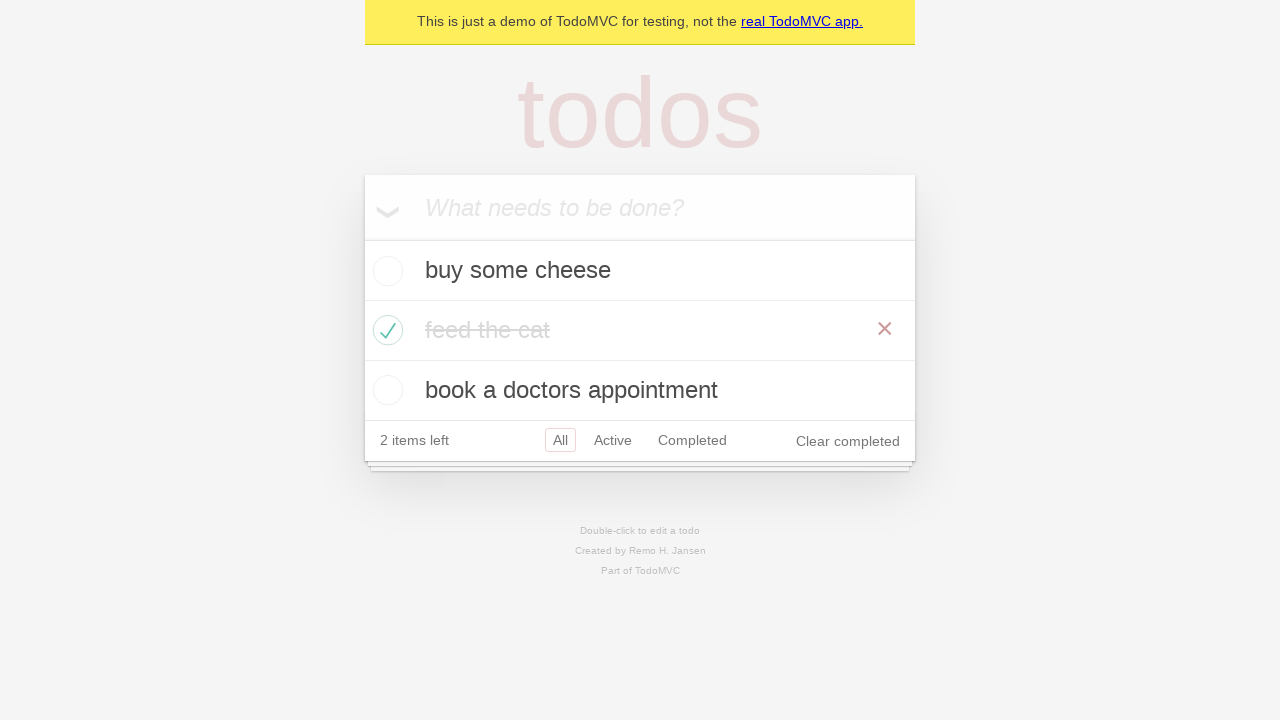

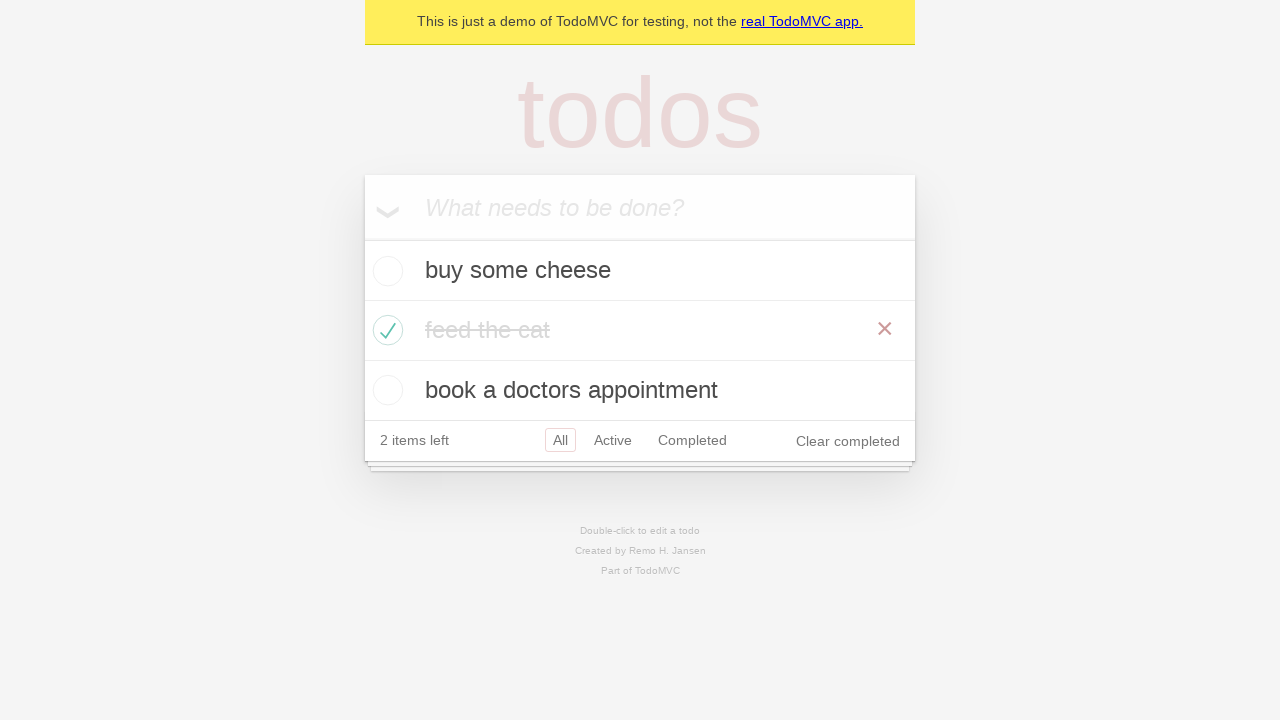